Tests the e-commerce flow on DemoBlaze by navigating to the Laptops category, selecting a MacBook Air, adding it to cart, accepting the alert, and navigating to the cart to verify the product details.

Starting URL: https://www.demoblaze.com/

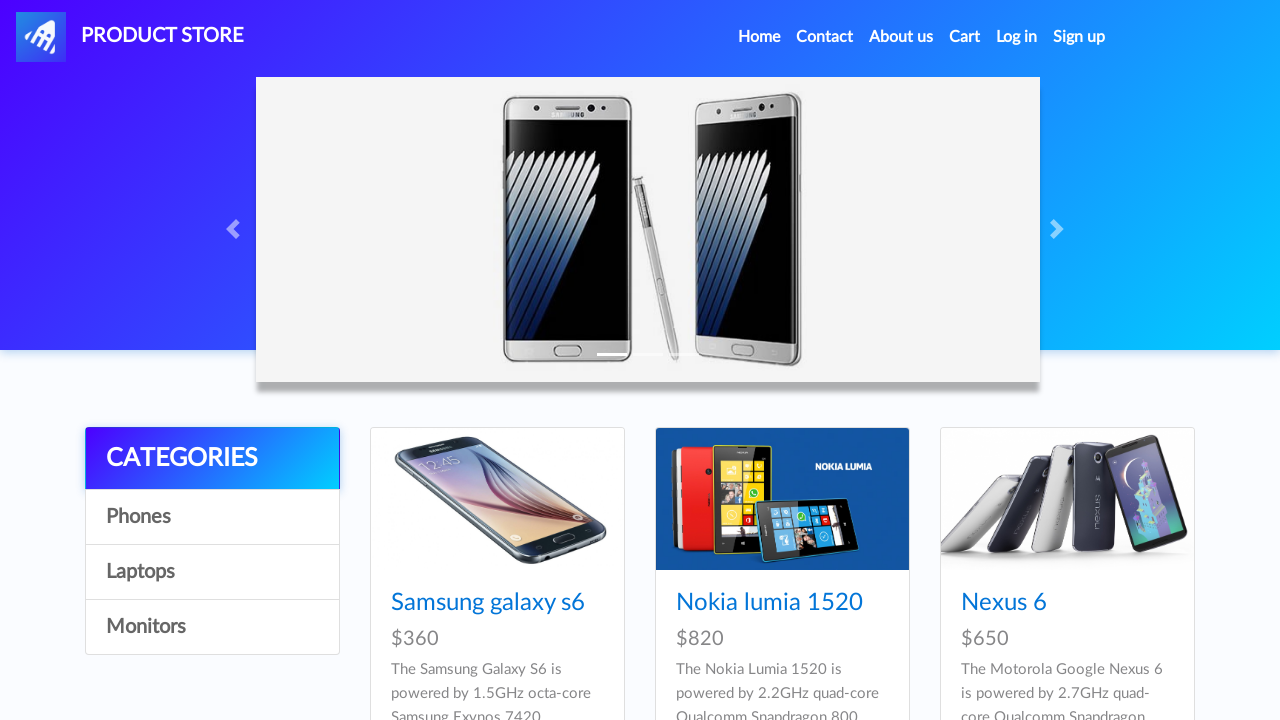

Clicked on Laptops category at (212, 572) on text=Laptops
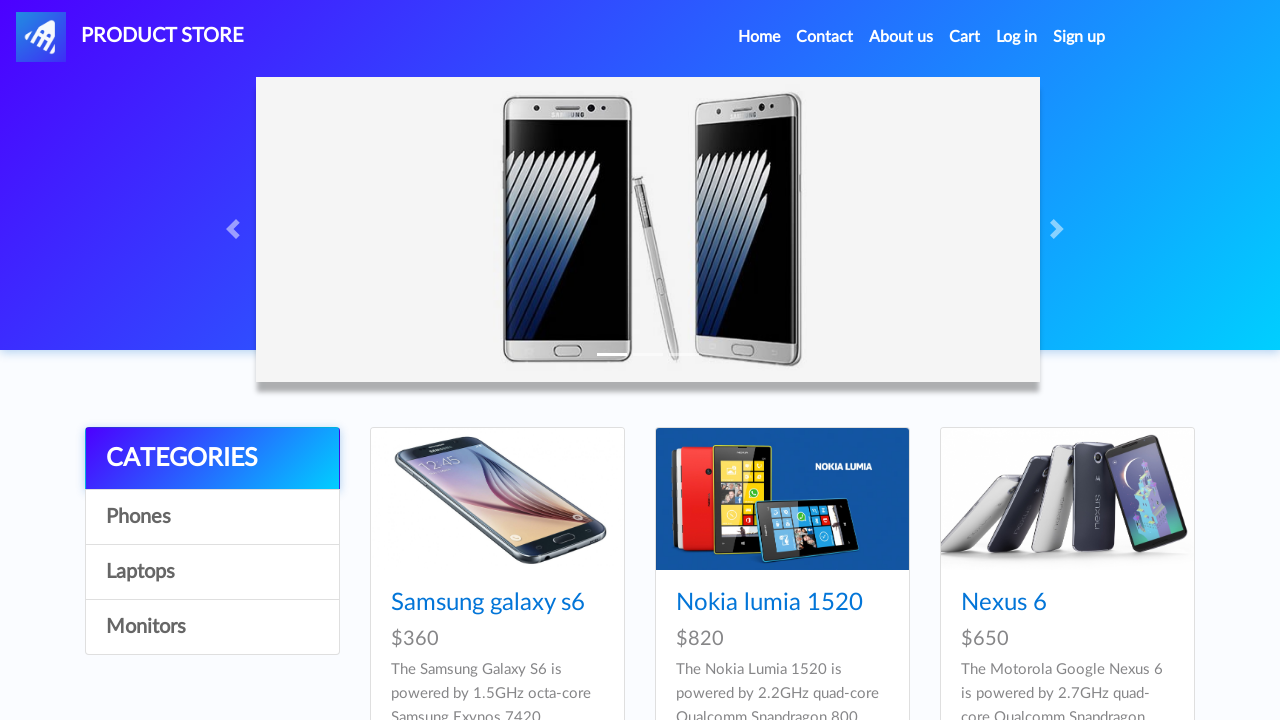

Waited for laptop products to load
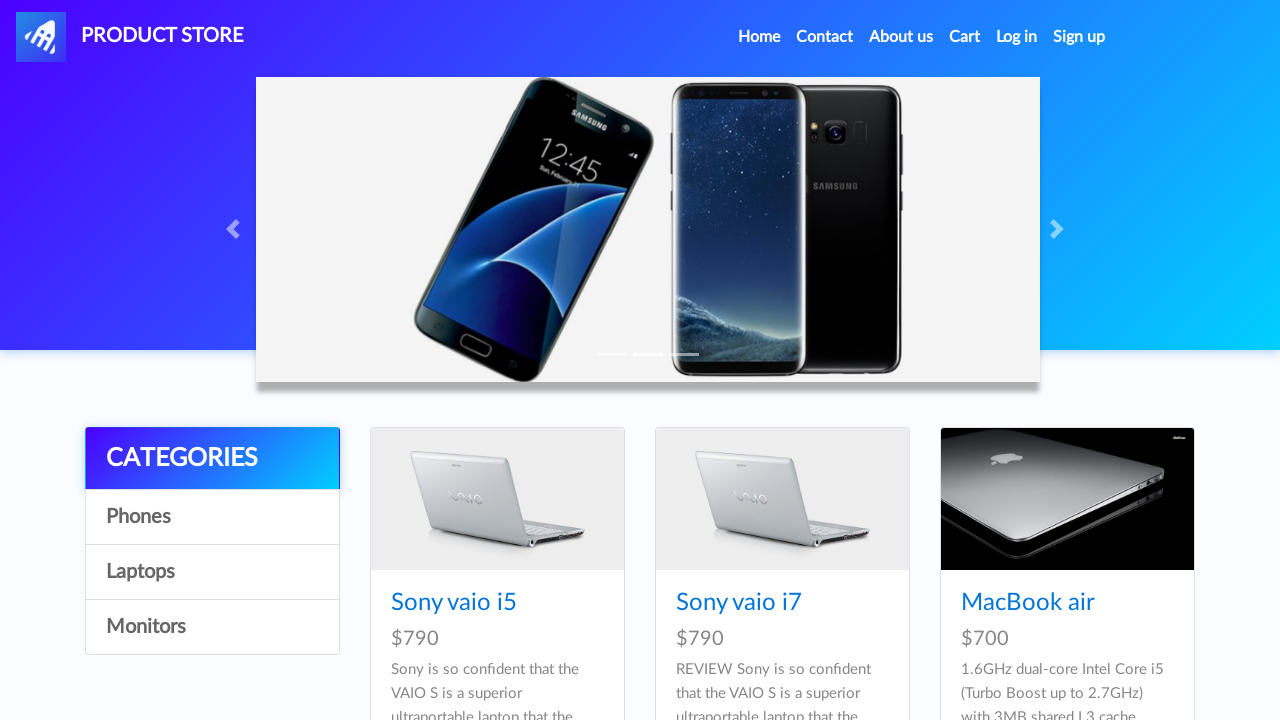

Clicked on MacBook air product at (1028, 603) on text=MacBook air
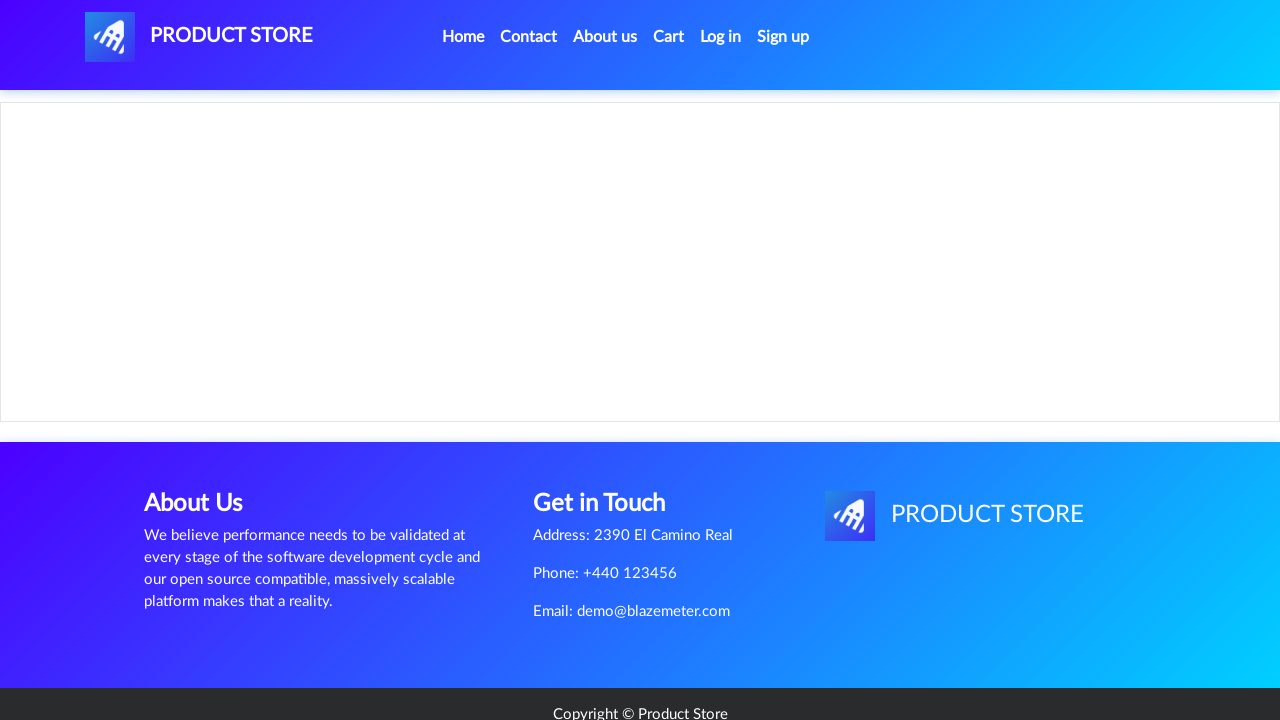

Waited for product details page to load
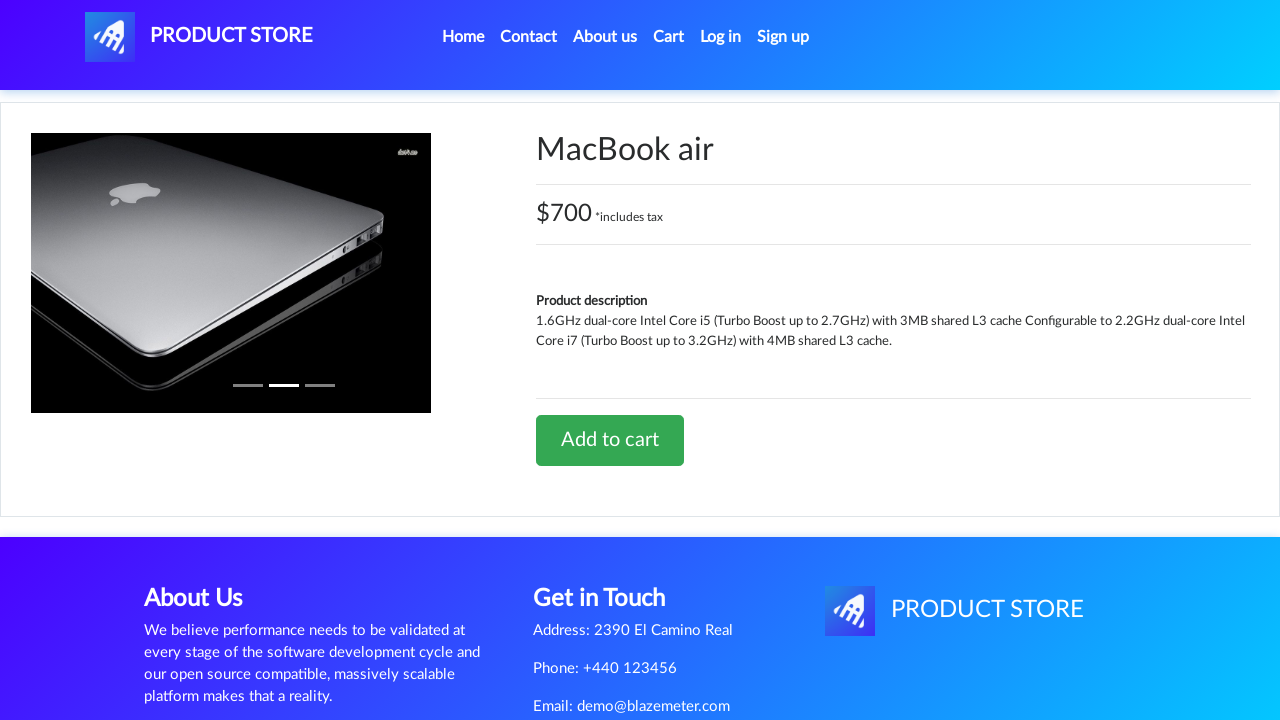

Clicked 'Add to cart' button at (610, 440) on text=Add to cart
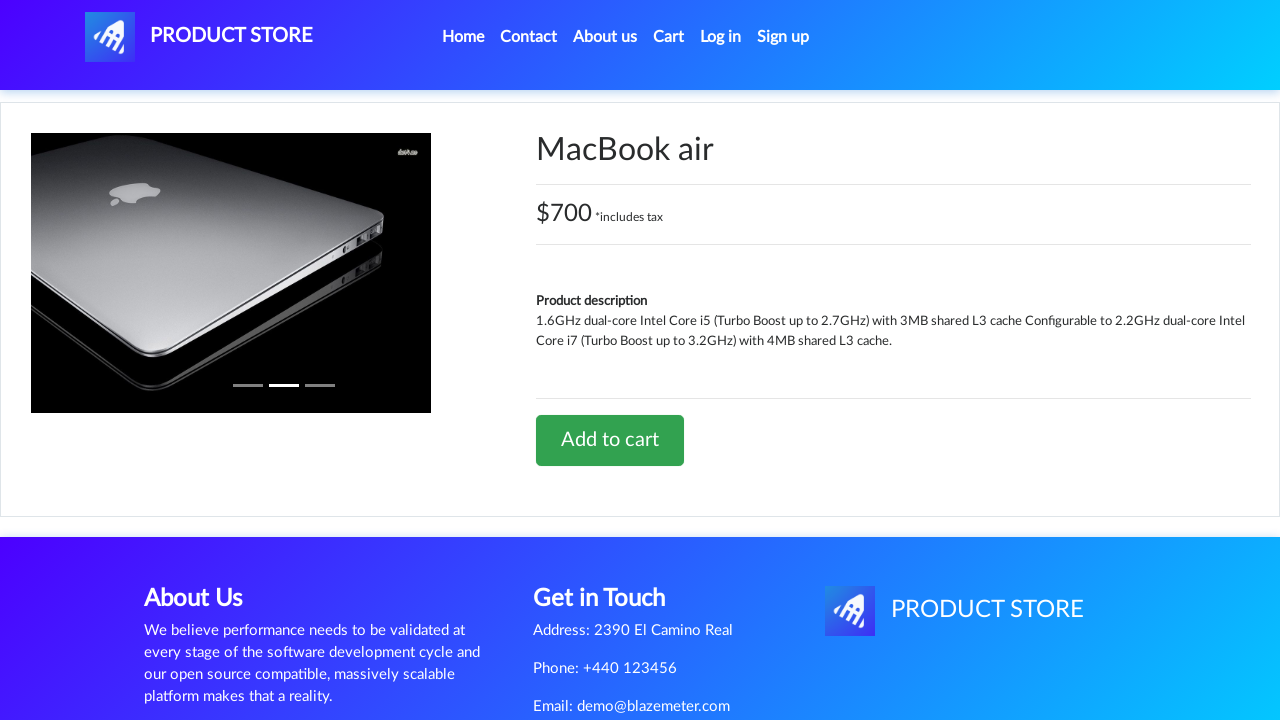

Set up alert handler to accept dialogs
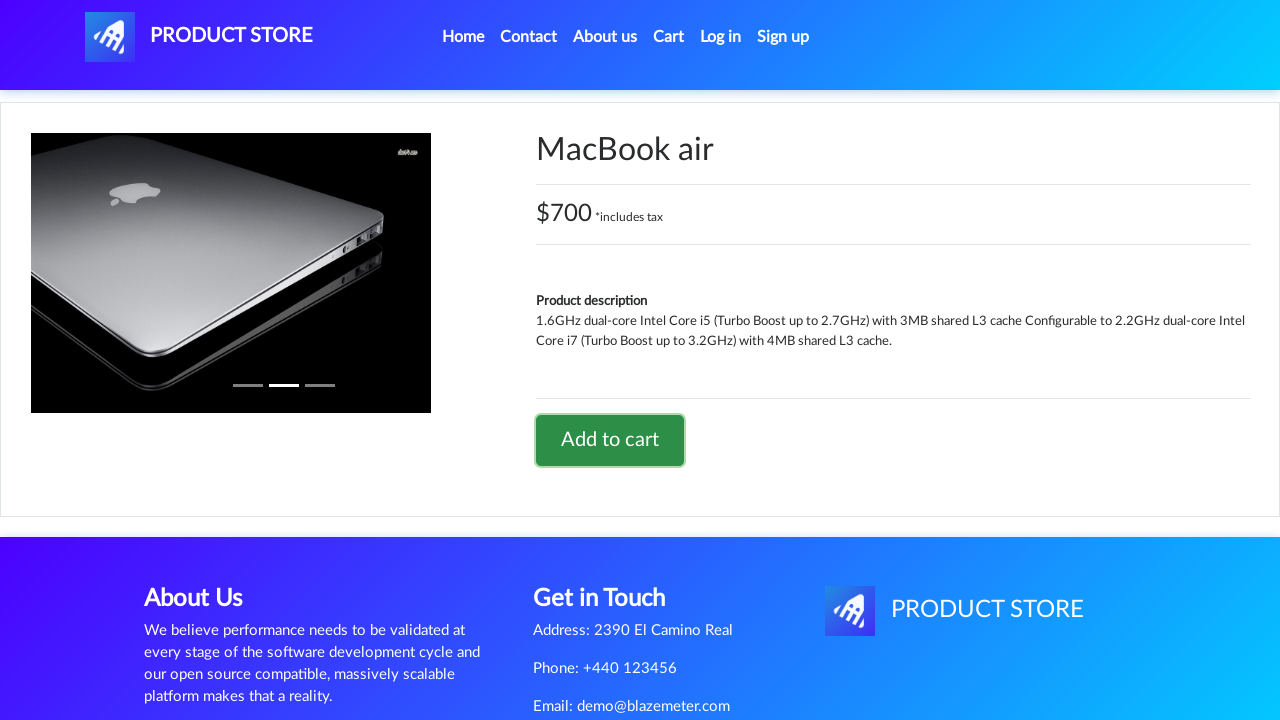

Waited for alert dialog to be processed
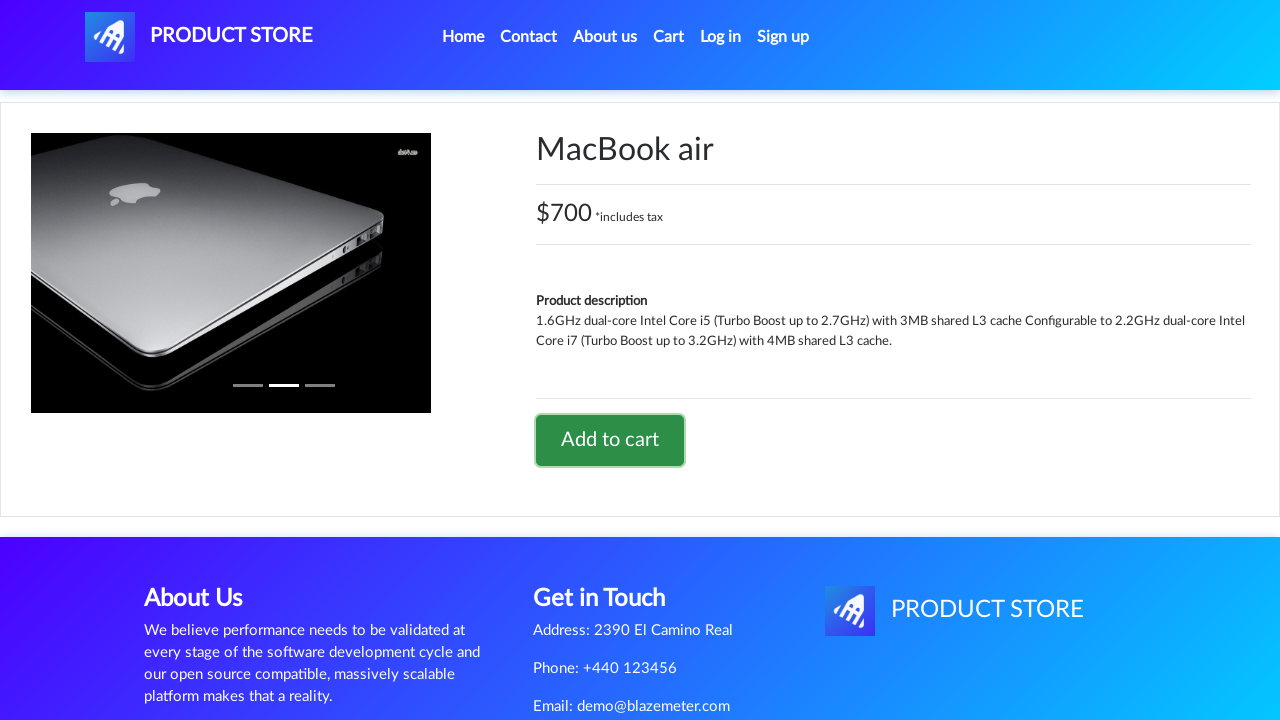

Clicked on Cart link at (669, 37) on text=Cart
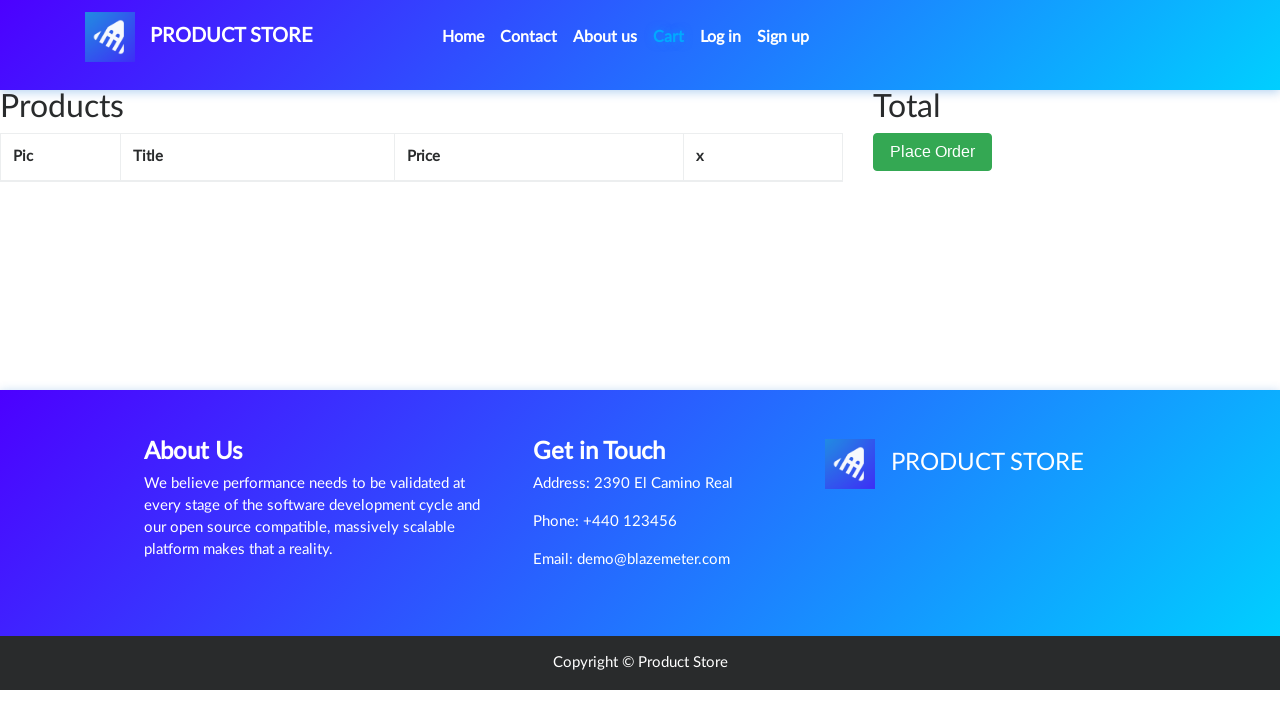

Verified MacBook air product is displayed in cart
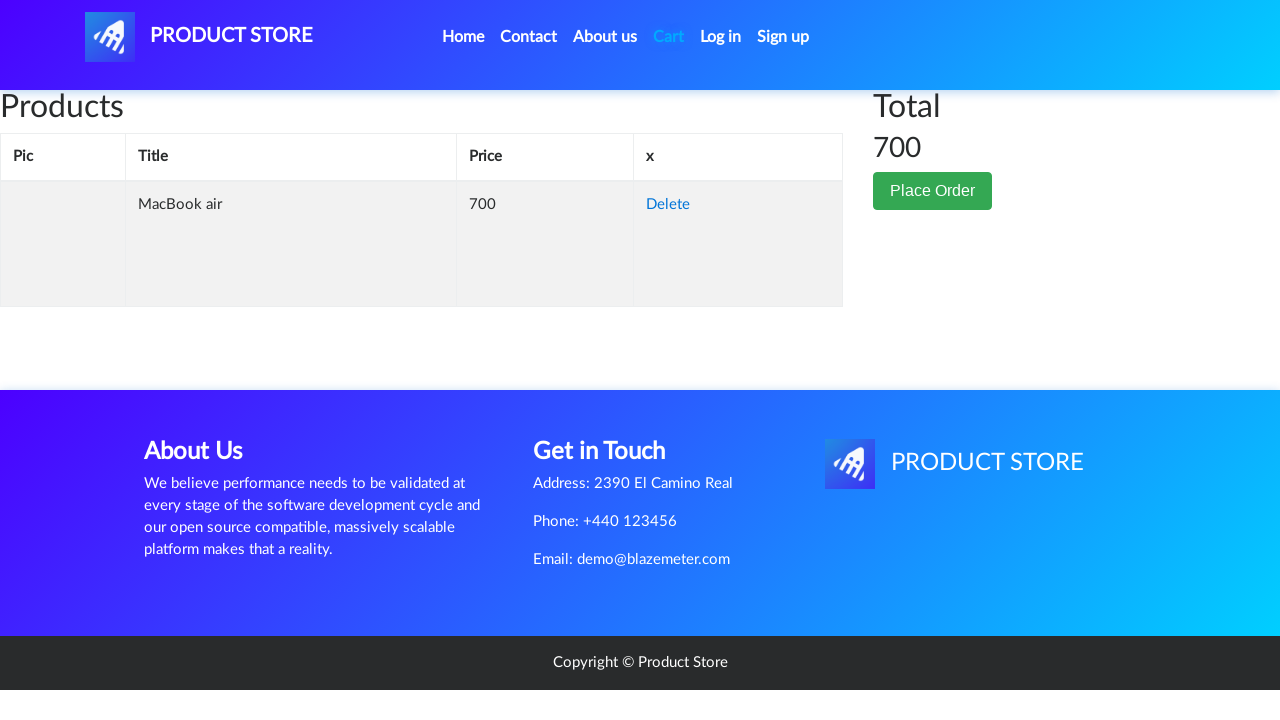

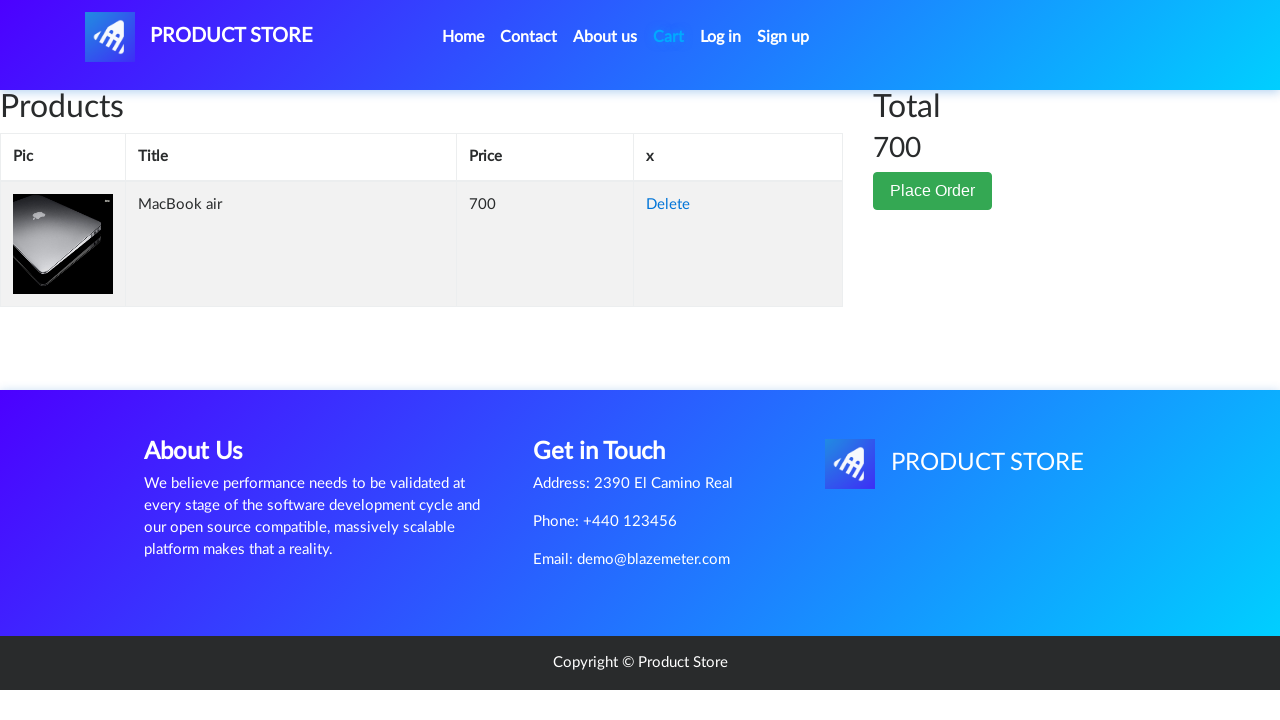